Tests sorting the Email column in ascending order by clicking the column header and verifying the email values are sorted alphabetically

Starting URL: http://the-internet.herokuapp.com/tables

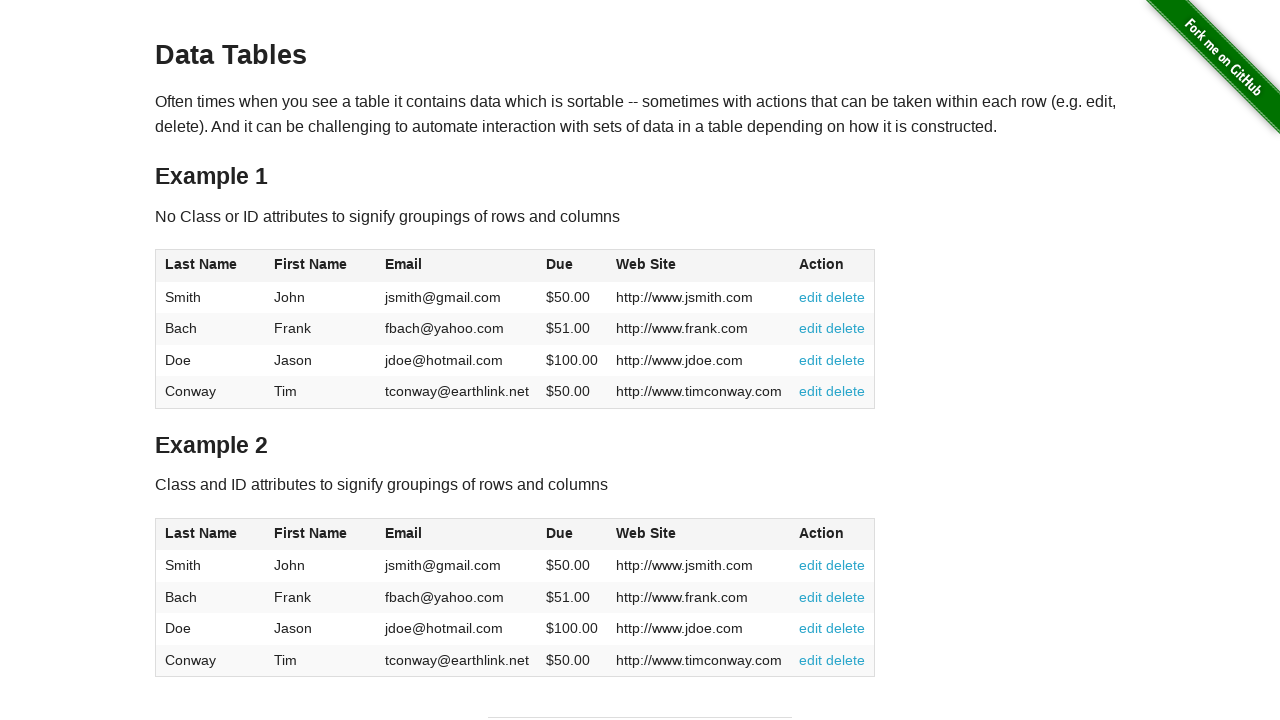

Clicked Email column header to sort ascending at (457, 266) on #table1 thead tr th:nth-of-type(3)
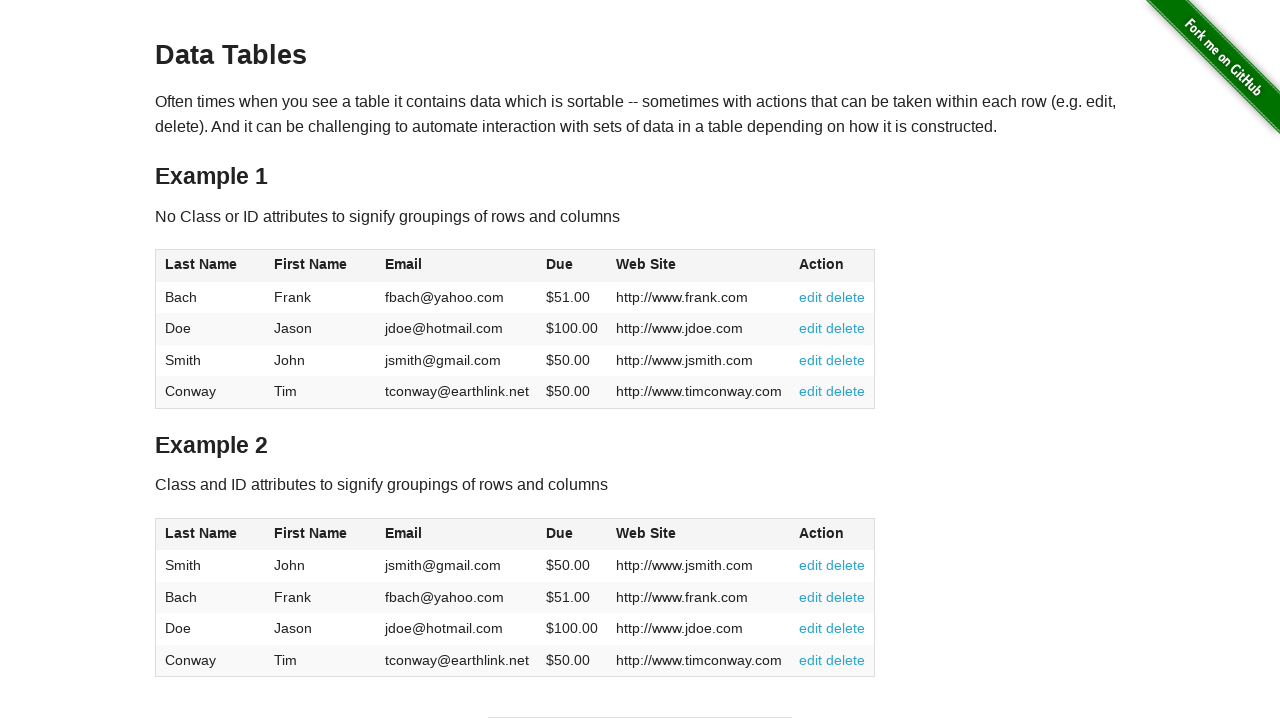

Email column in table body is ready after sorting
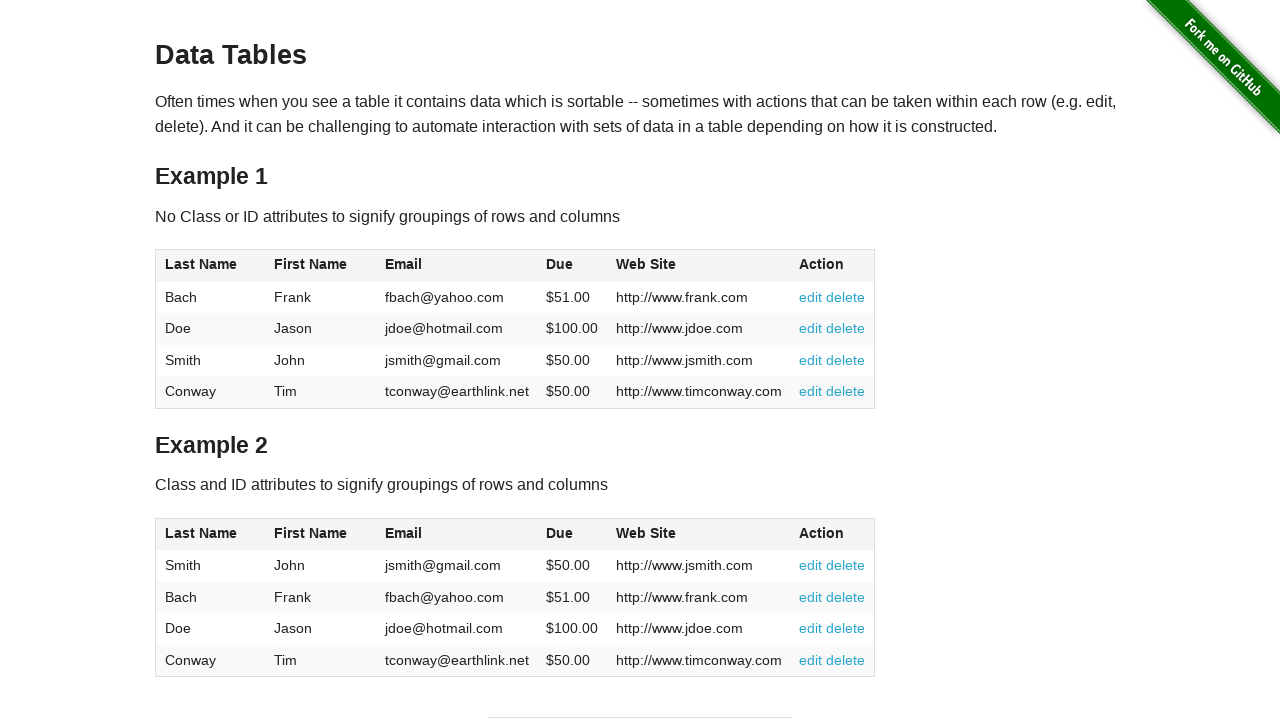

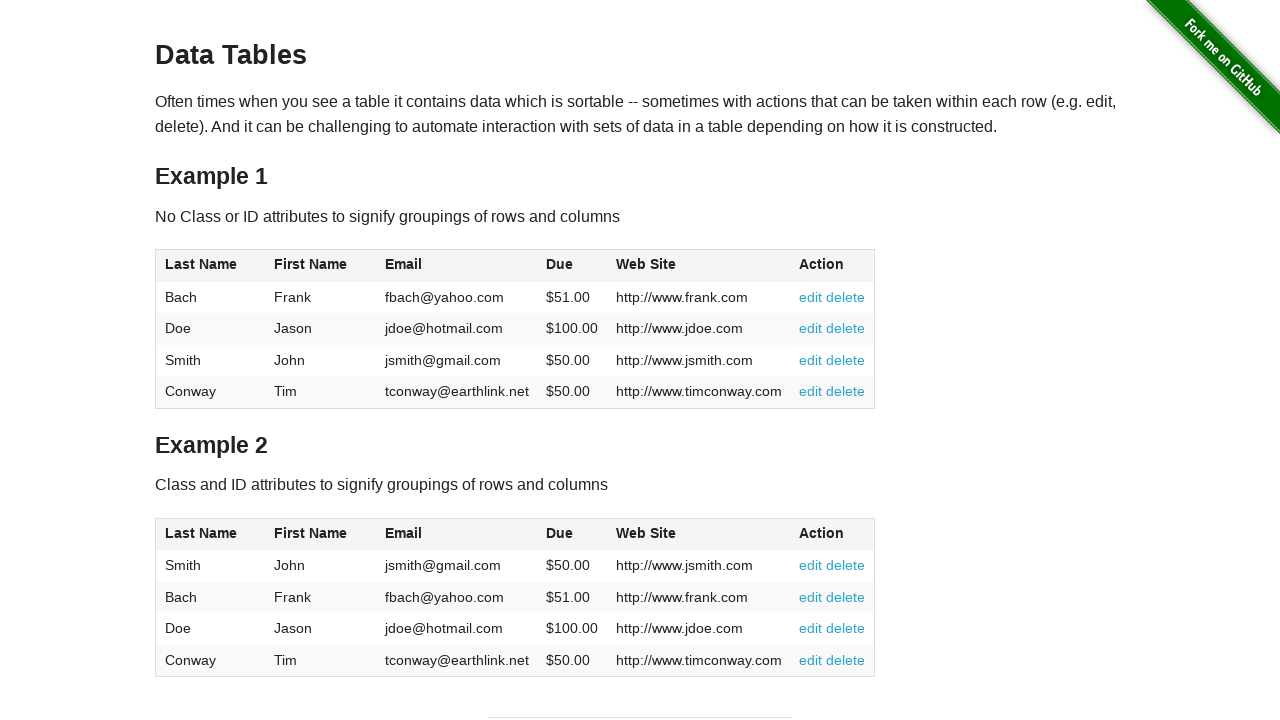